Tests Python.org search functionality by performing two searches - first with a special character "$" and then with "pycon" - to verify the search feature works properly

Starting URL: http://www.python.org

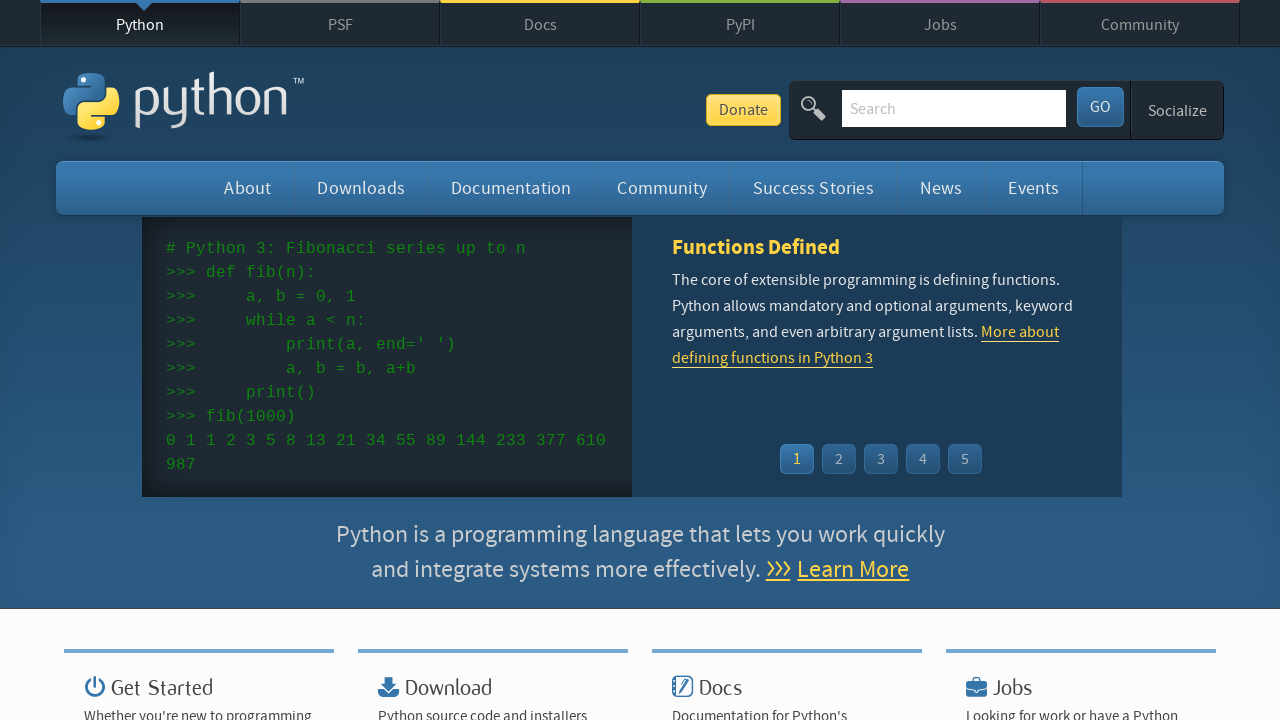

Filled search box with special character '$' on input[name='q']
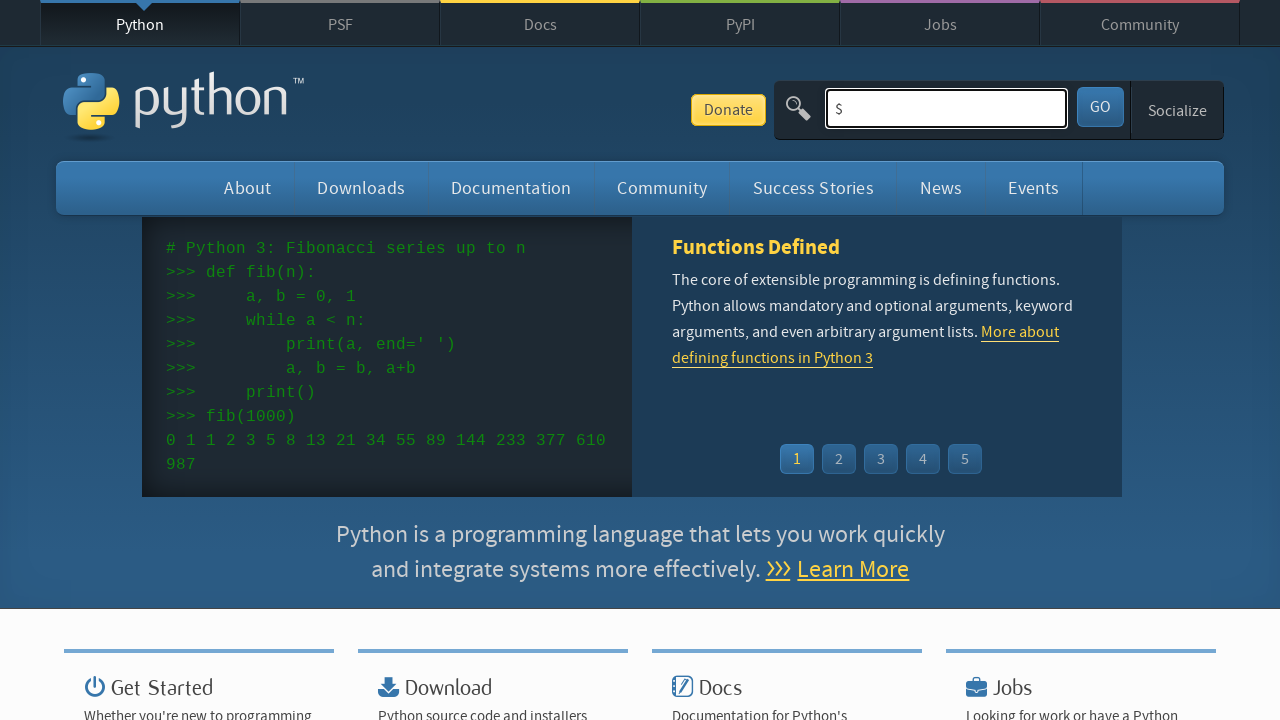

Pressed Enter to submit first search with '$' on input[name='q']
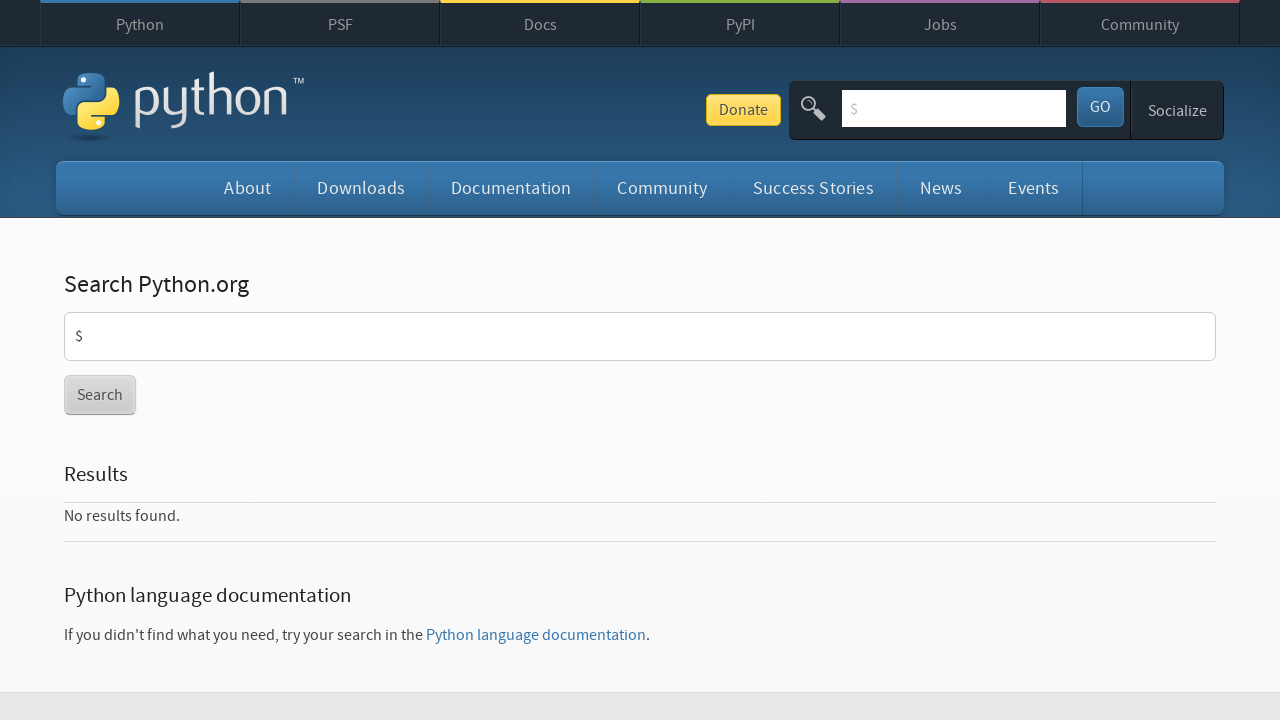

Search results page loaded for '$' query
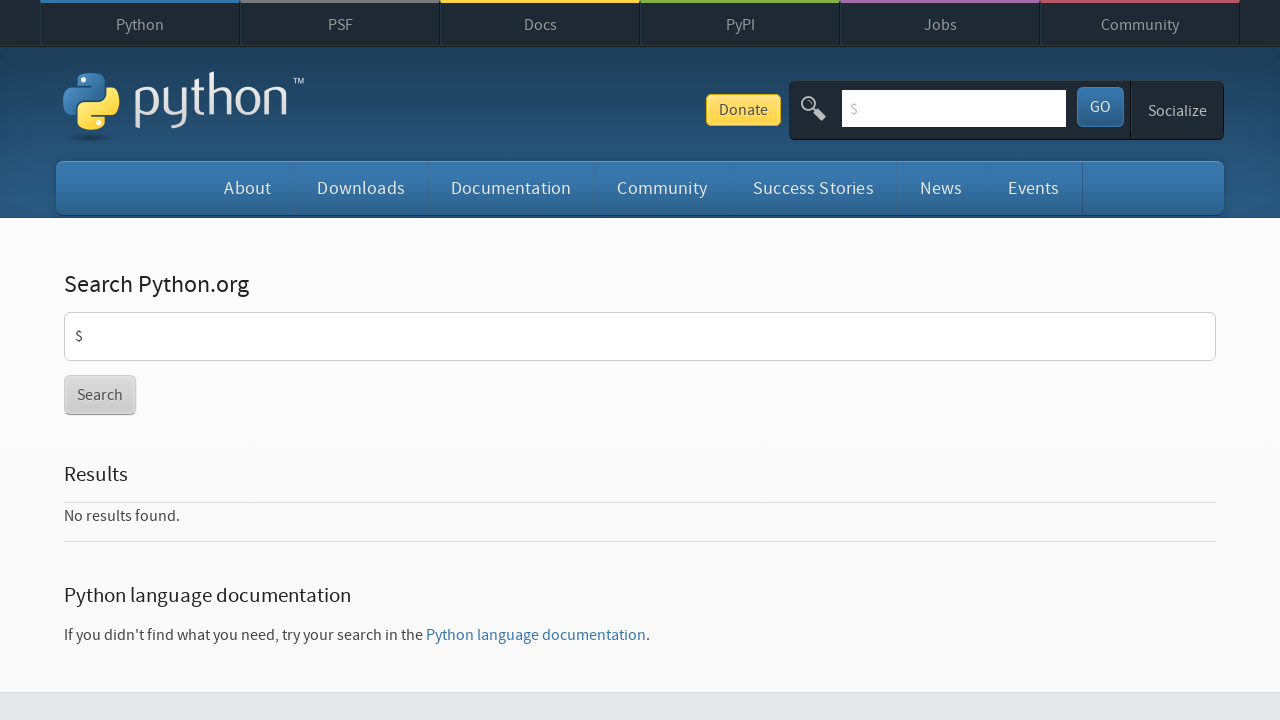

Cleared search box on input[name='q']
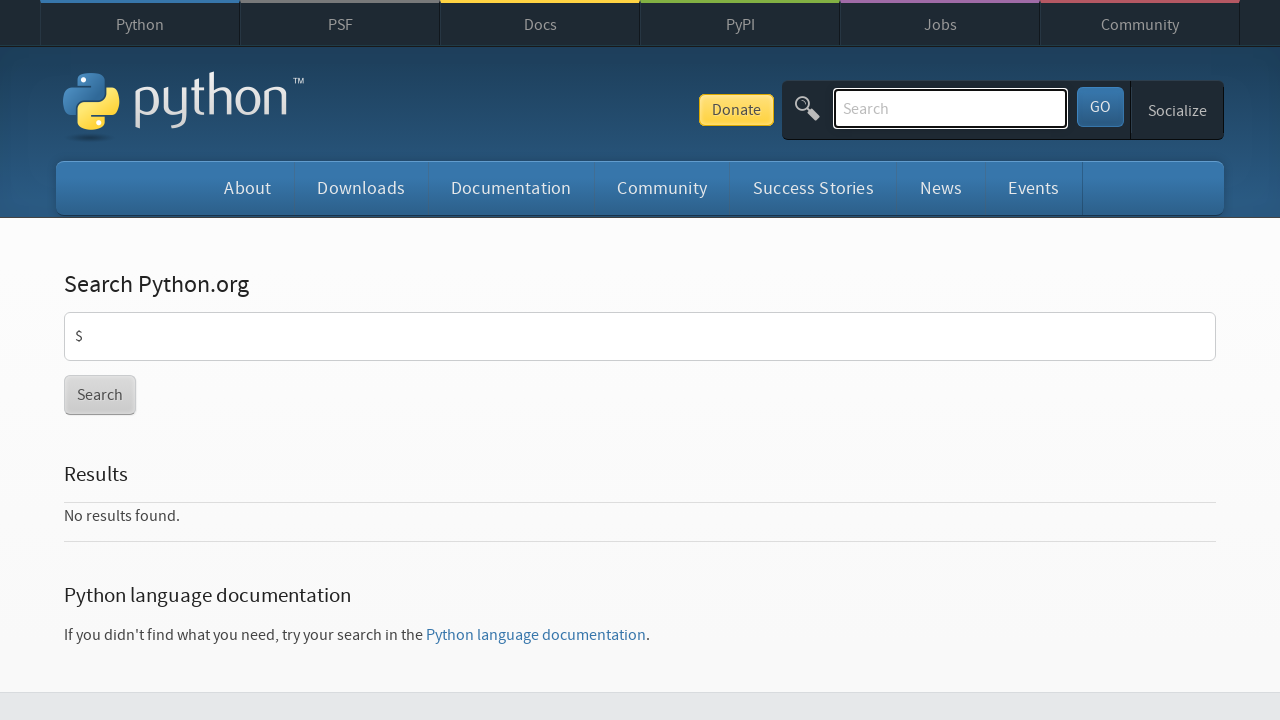

Filled search box with 'pycon' on input[name='q']
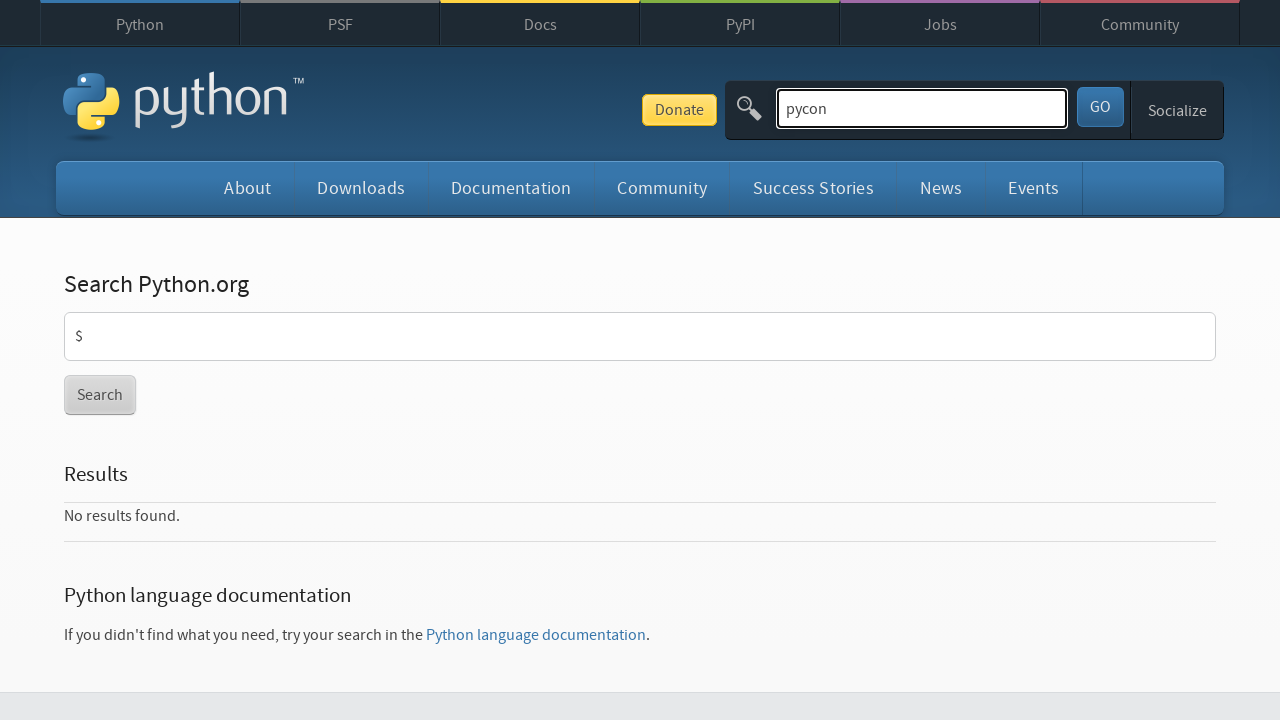

Pressed Enter to submit second search with 'pycon' on input[name='q']
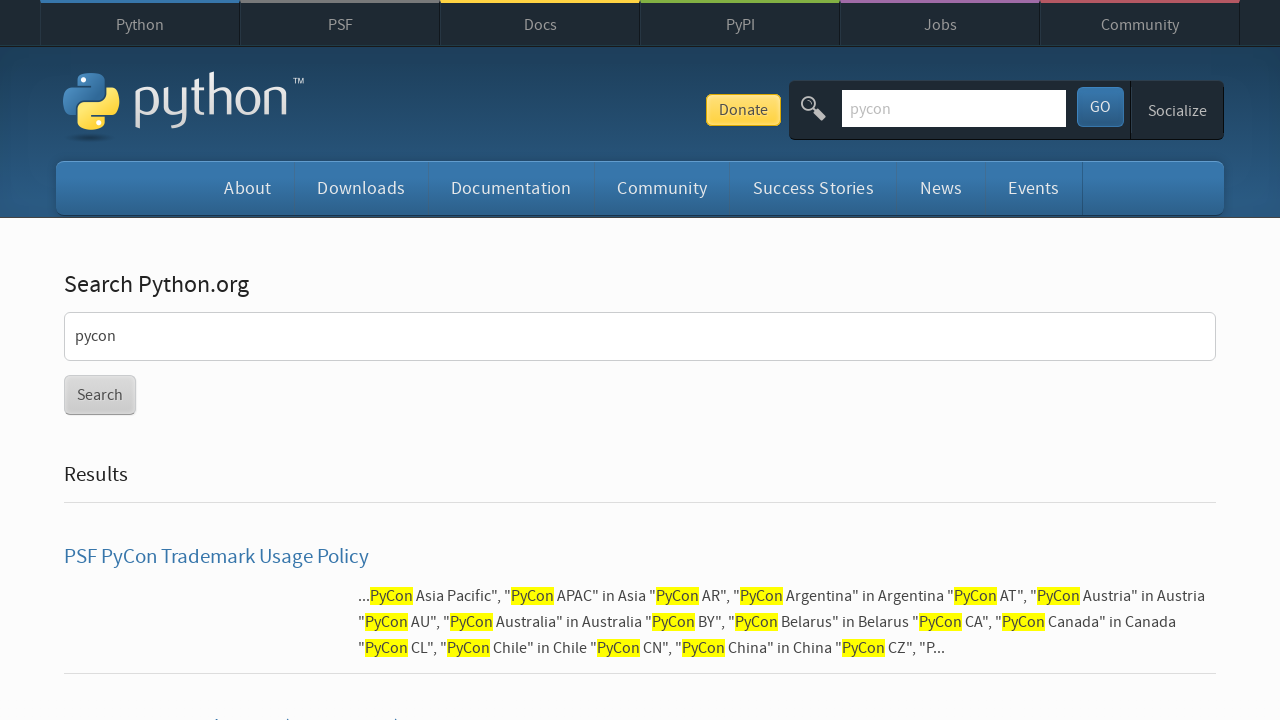

Search results page loaded for 'pycon' query
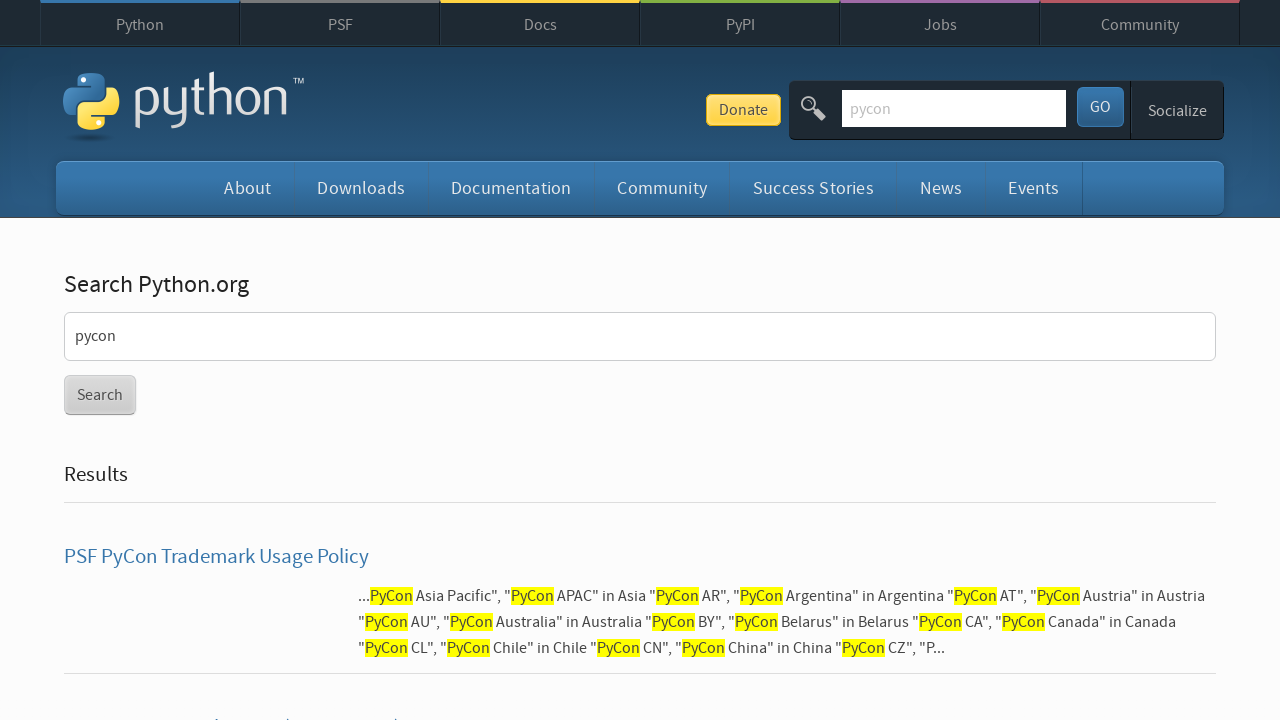

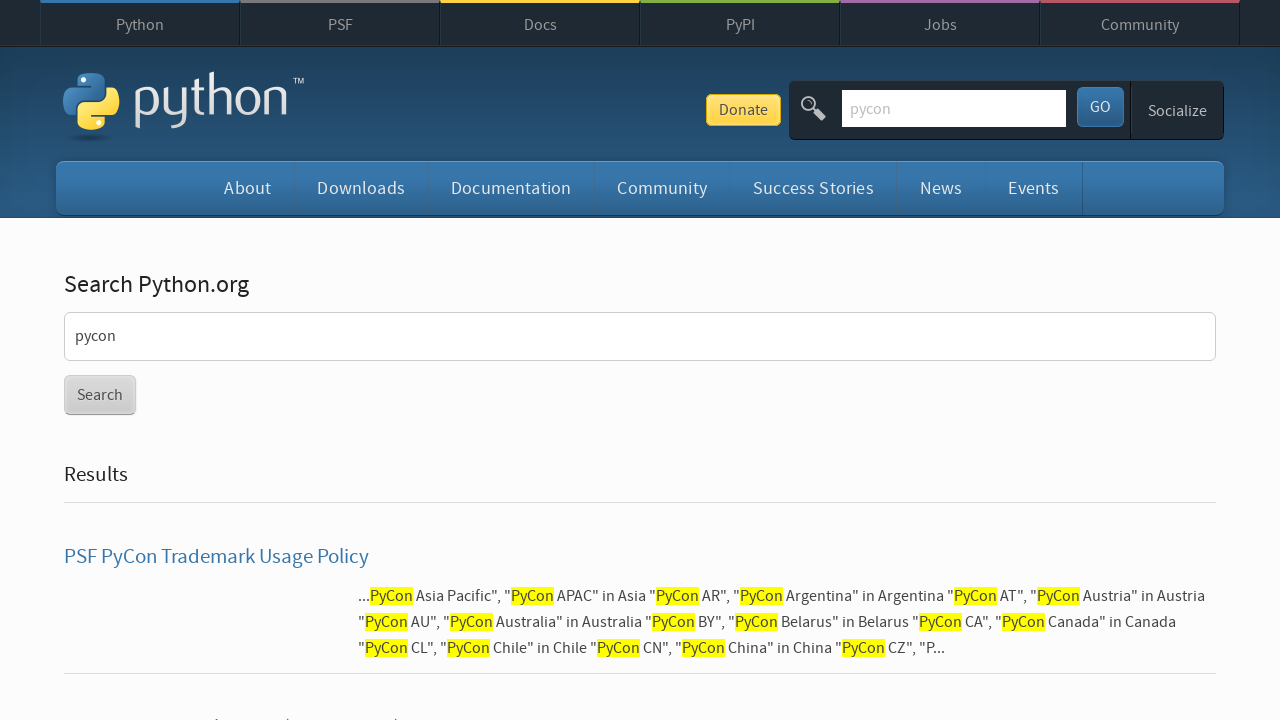